Tests adding multiple todo items by filling the input field and pressing Enter, then verifying the items appear in the list

Starting URL: https://demo.playwright.dev/todomvc

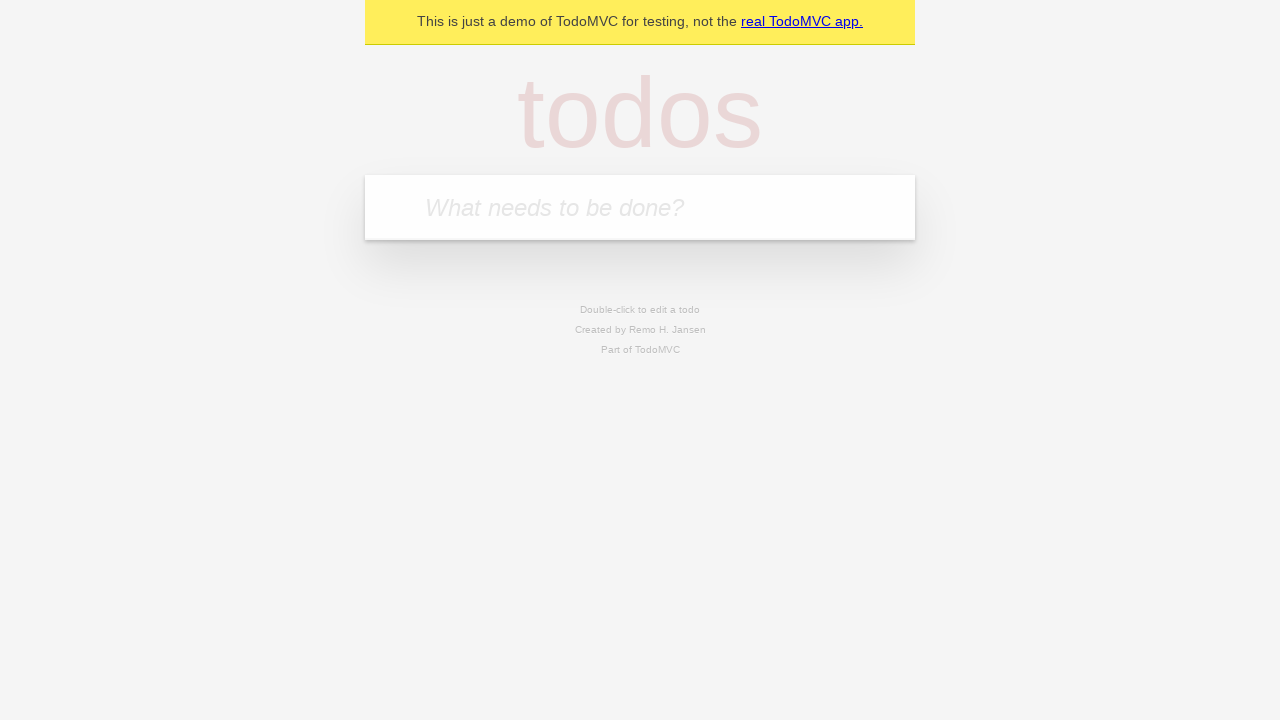

Filled todo input with 'buy some cheese' on internal:attr=[placeholder="What needs to be done?"i]
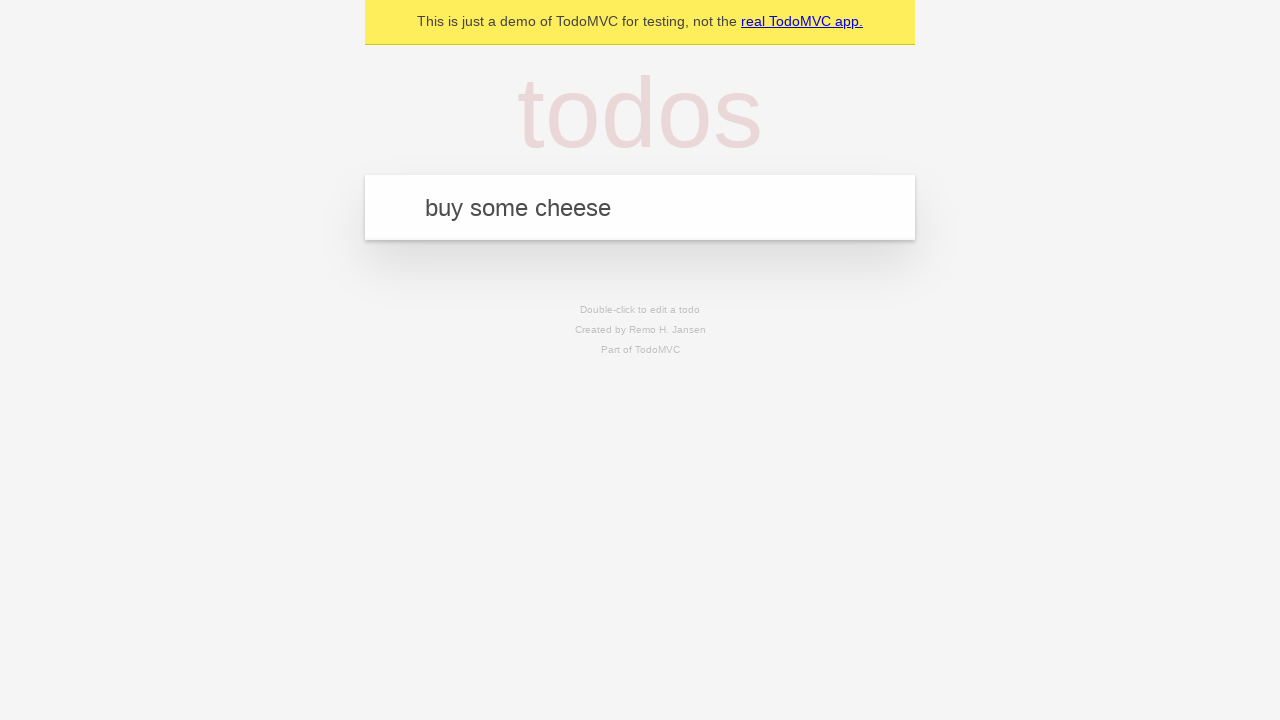

Pressed Enter to add first todo item on internal:attr=[placeholder="What needs to be done?"i]
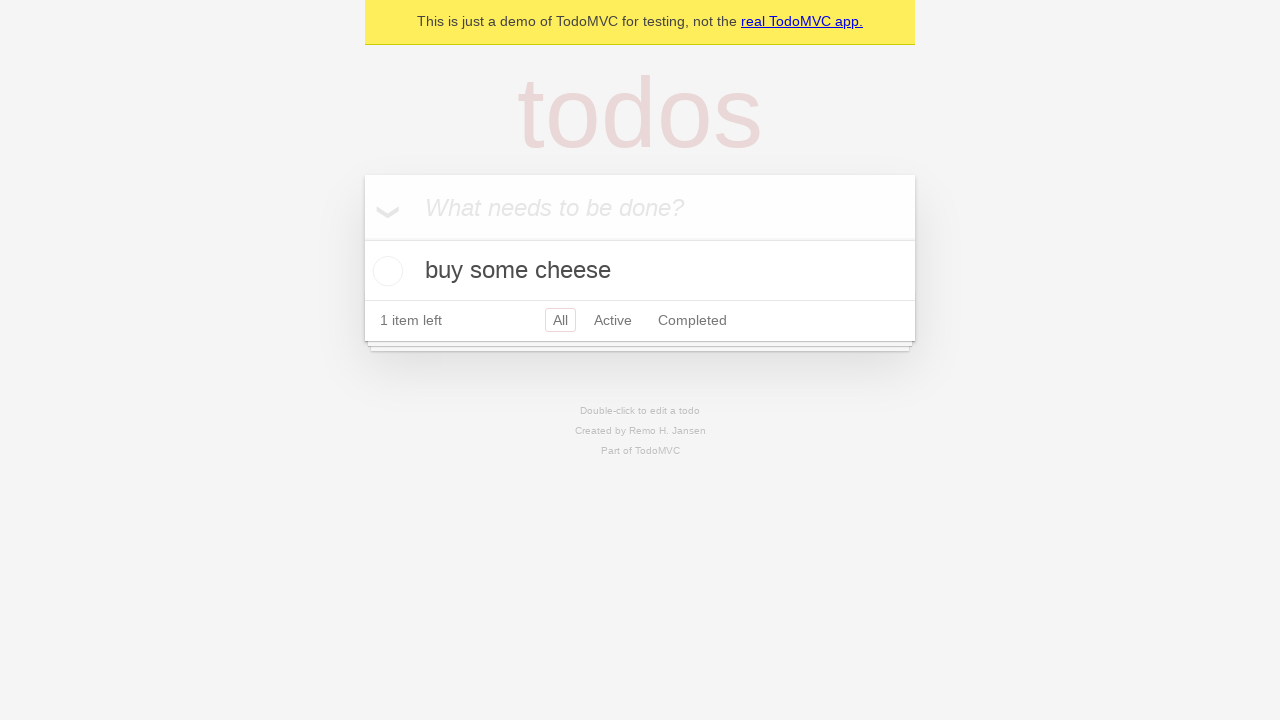

First todo item appeared in the list
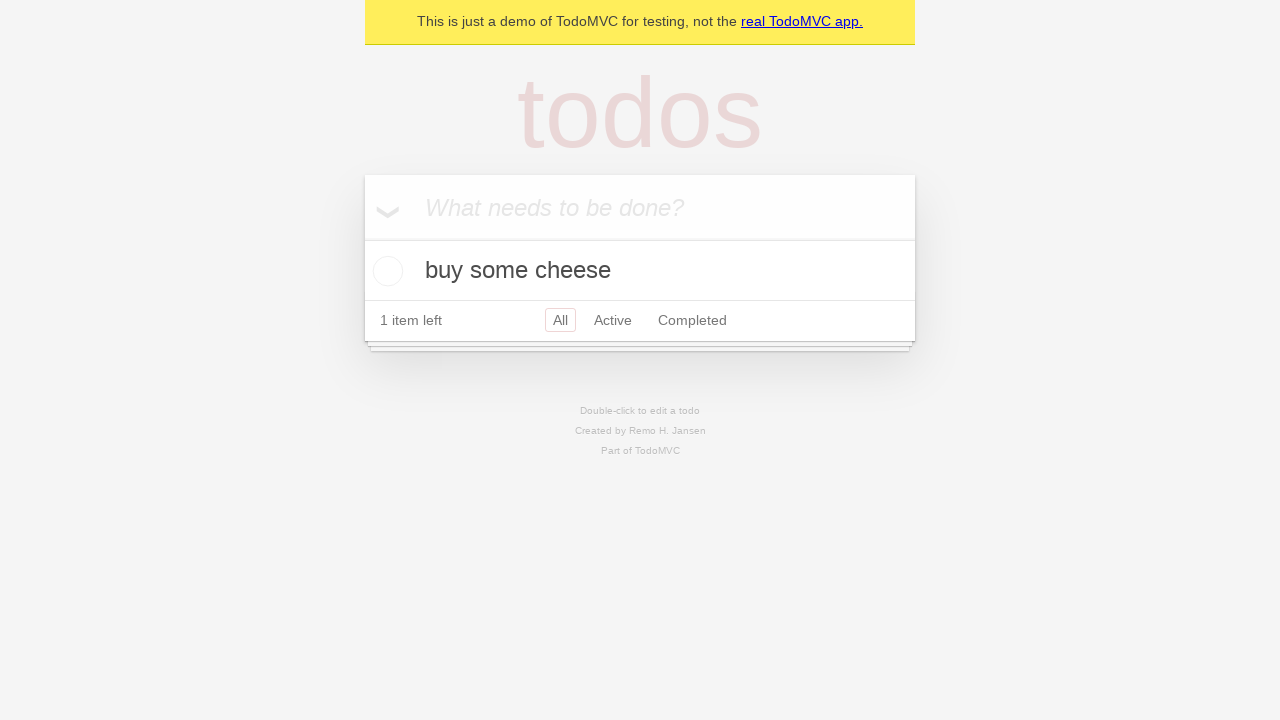

Filled todo input with 'feed the cat' on internal:attr=[placeholder="What needs to be done?"i]
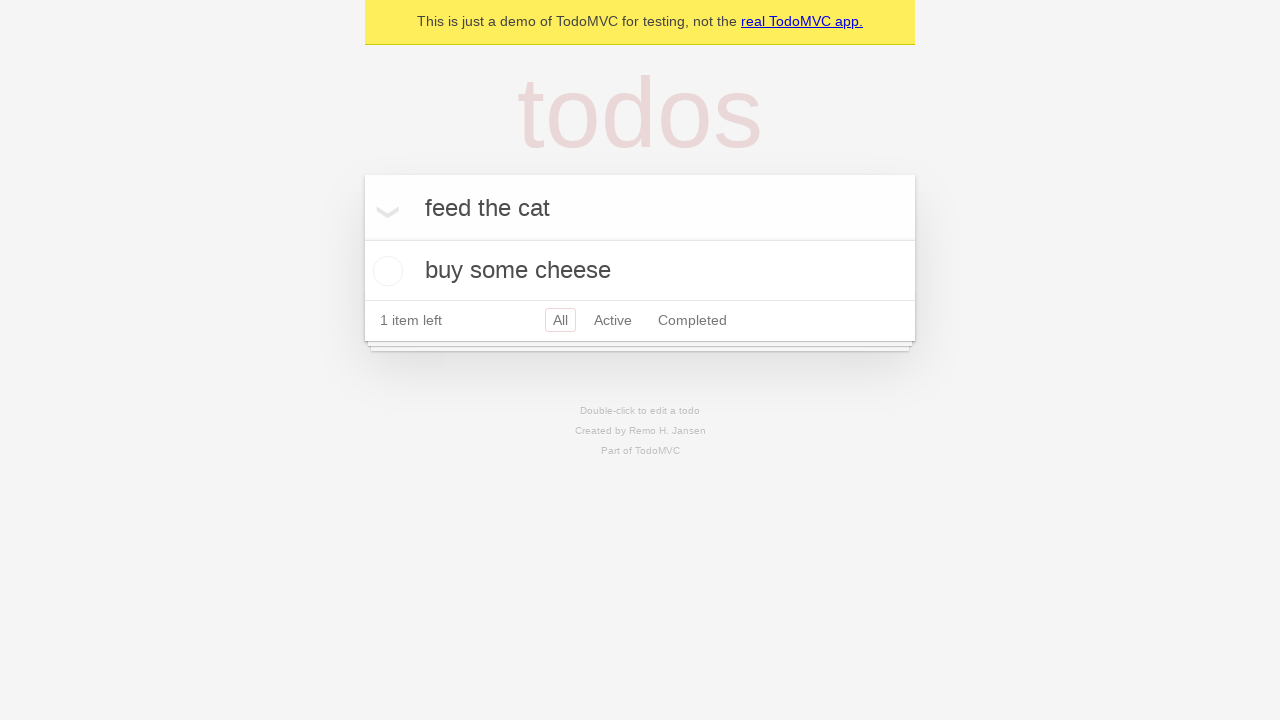

Pressed Enter to add second todo item on internal:attr=[placeholder="What needs to be done?"i]
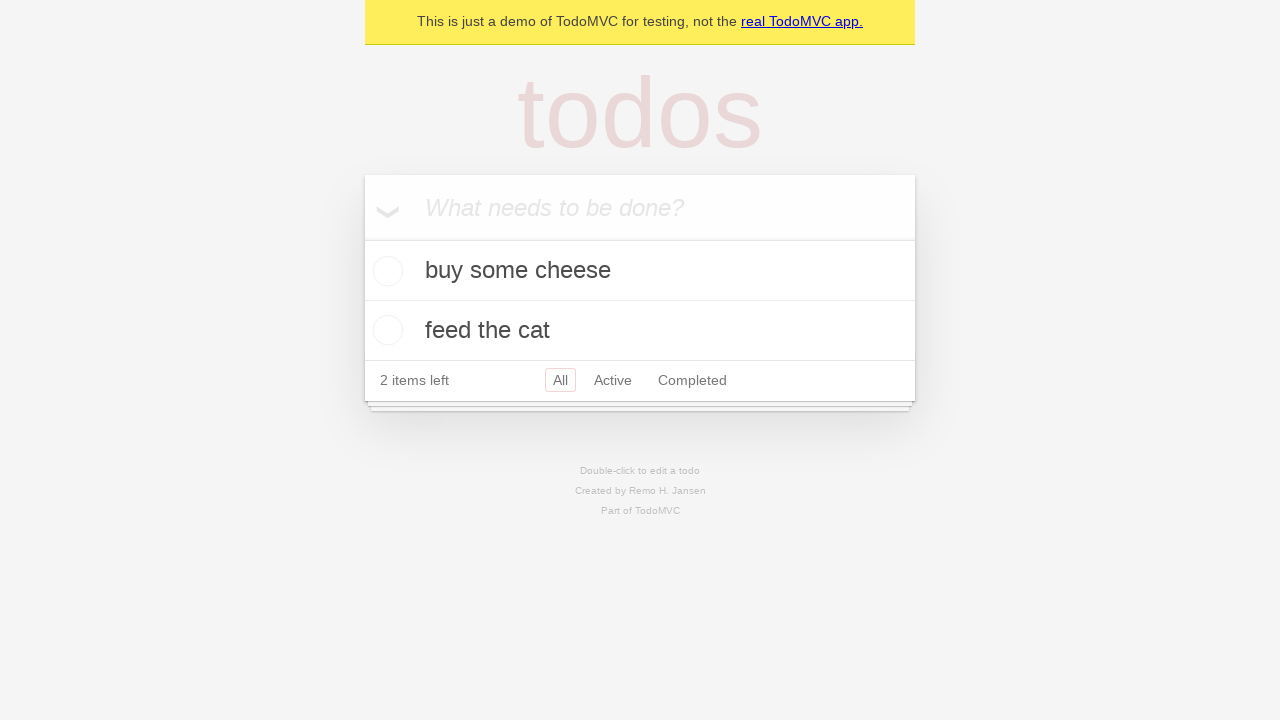

Second todo item appeared in the list
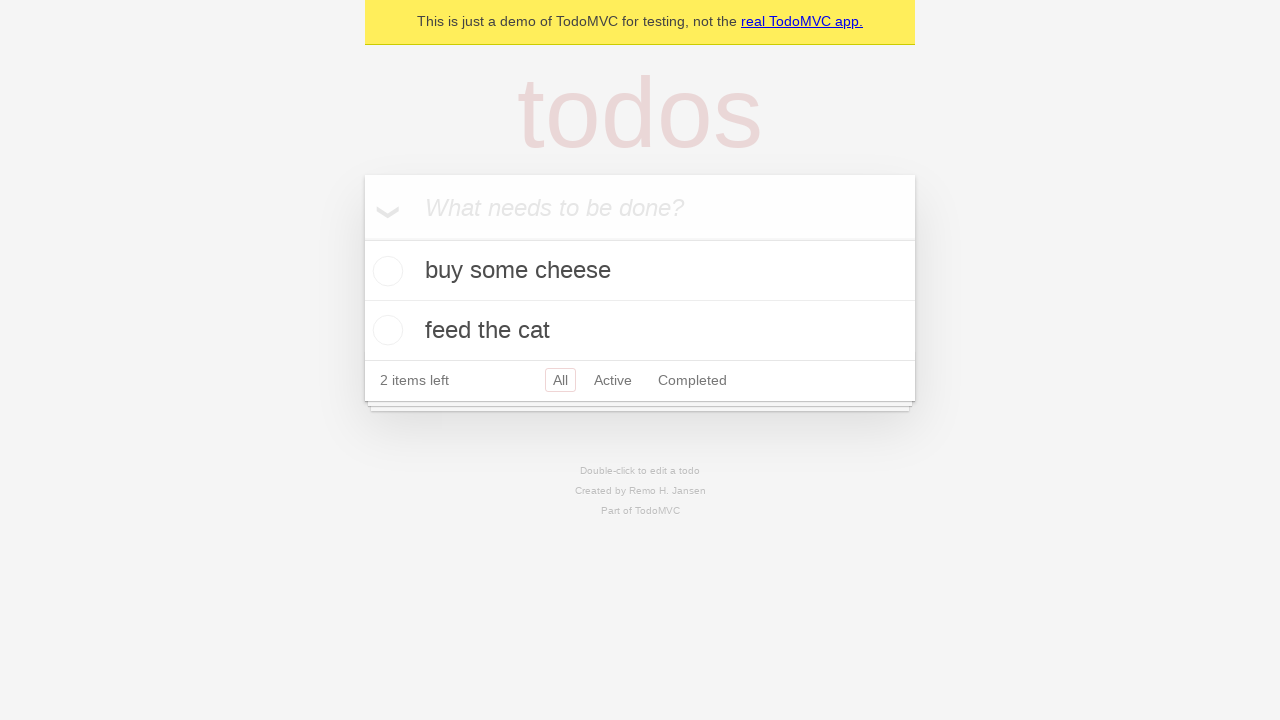

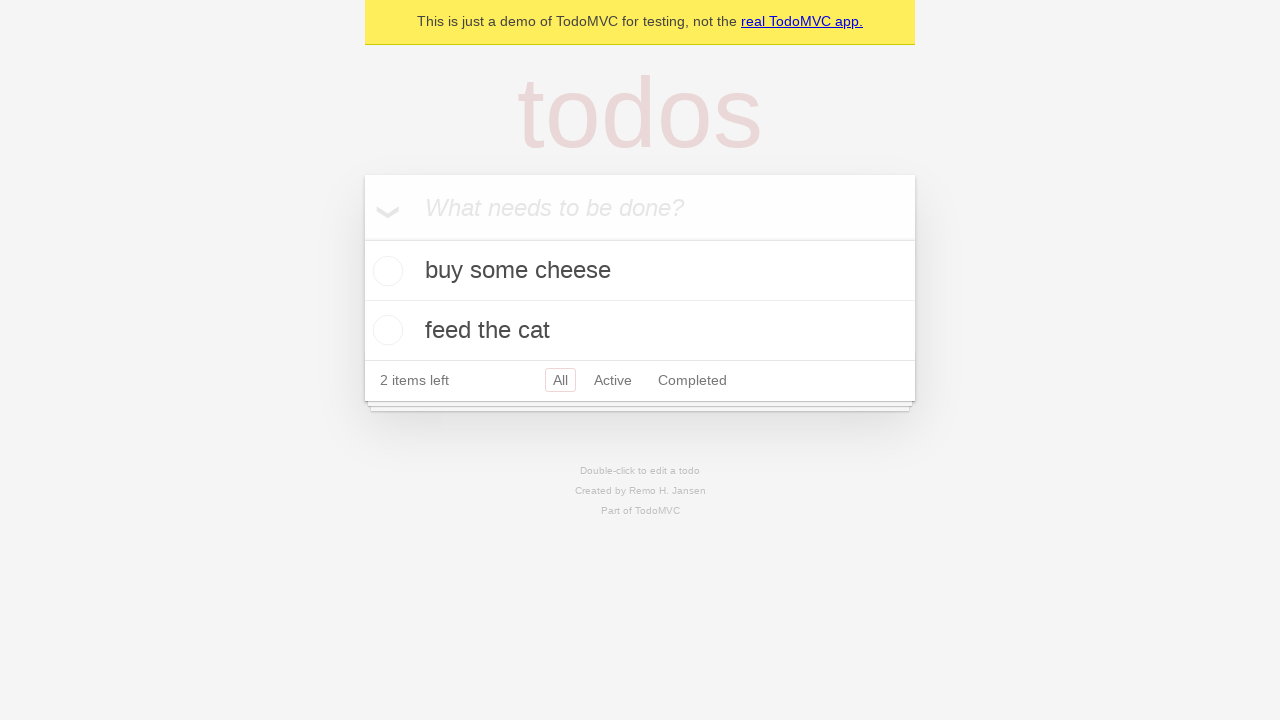